Tests registration form by filling in first name, last name, and email fields with randomly generated data and submitting the form

Starting URL: https://suninjuly.github.io/registration1.html

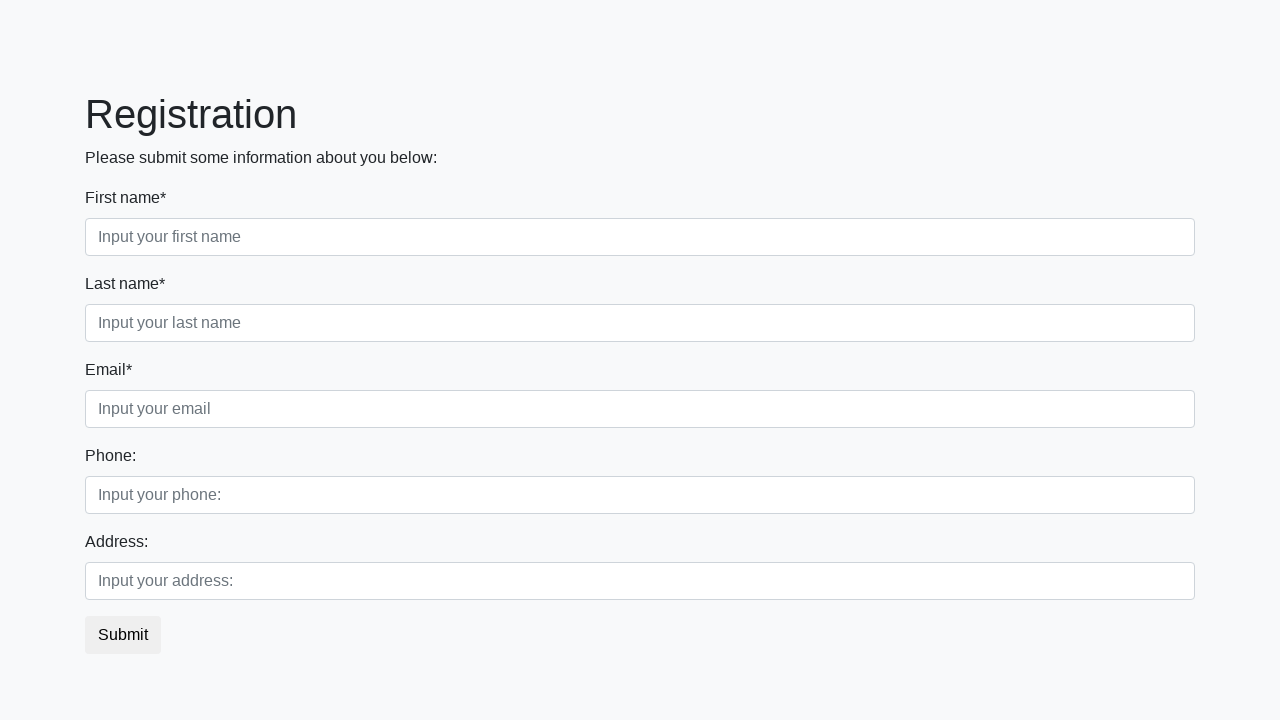

Navigated to registration form page
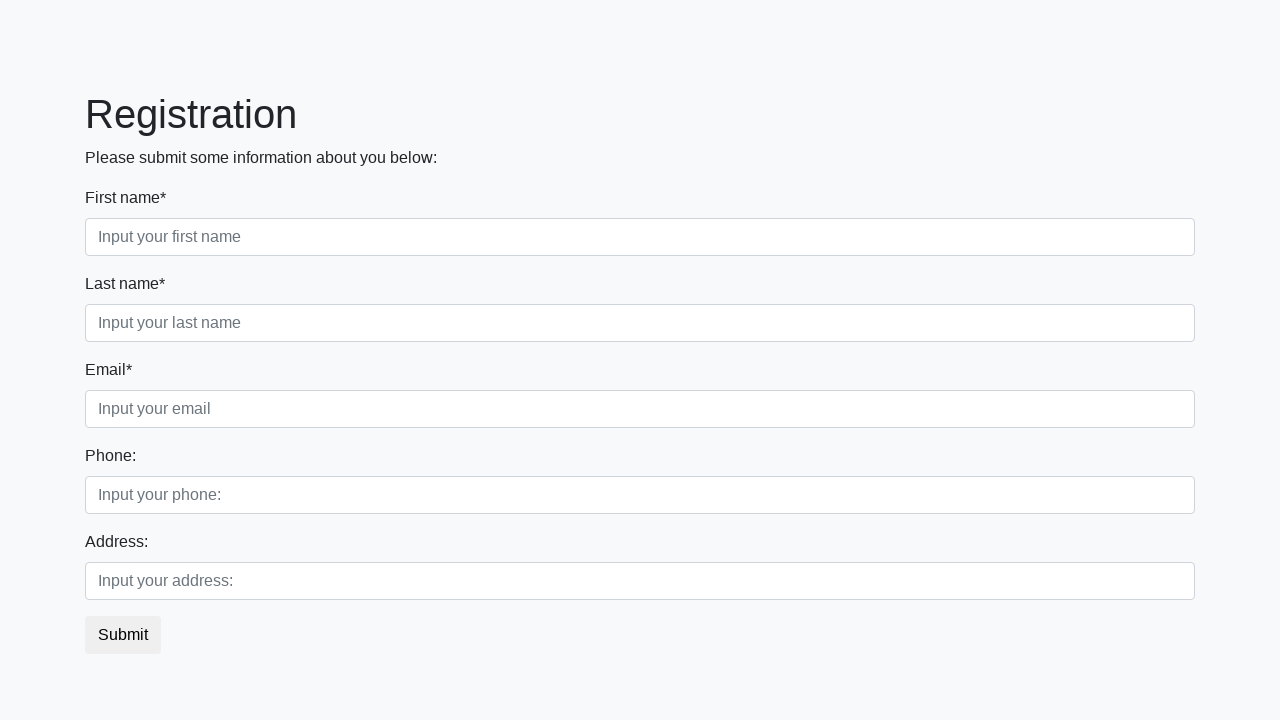

Filled first name field with 'John' on [placeholder='Input your first name']
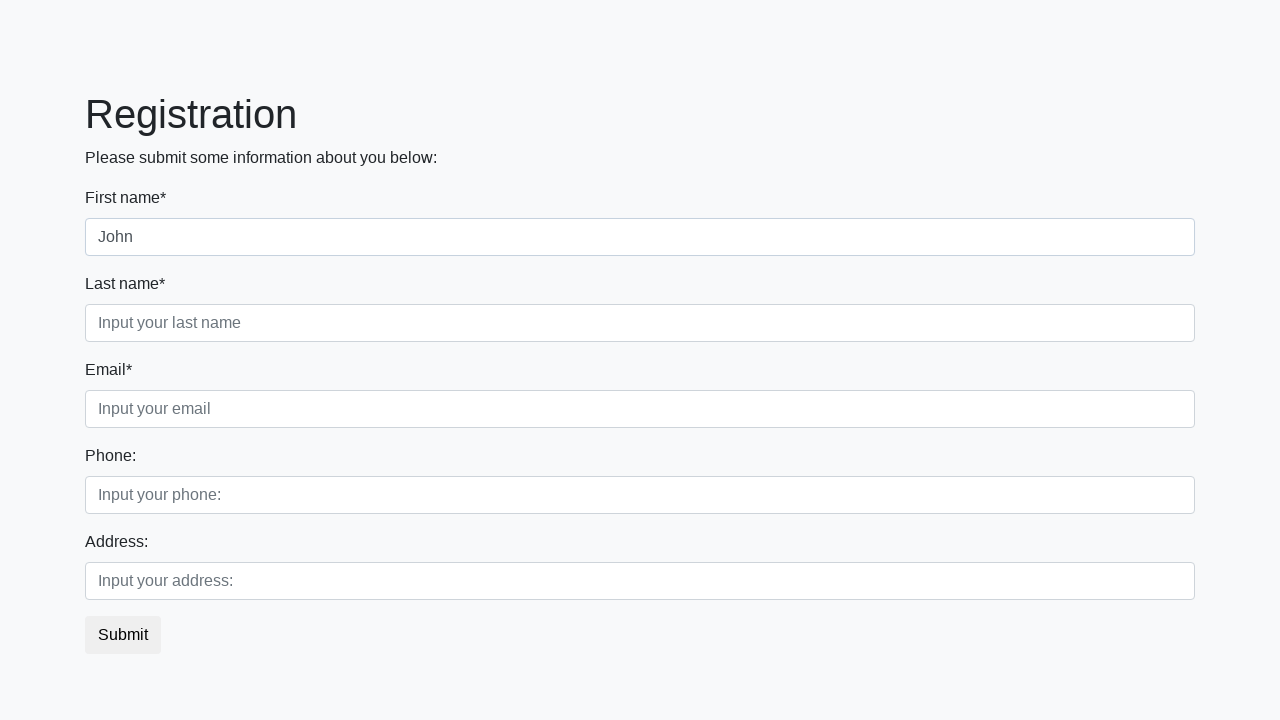

Filled last name field with 'Smith' on [placeholder='Input your last name']
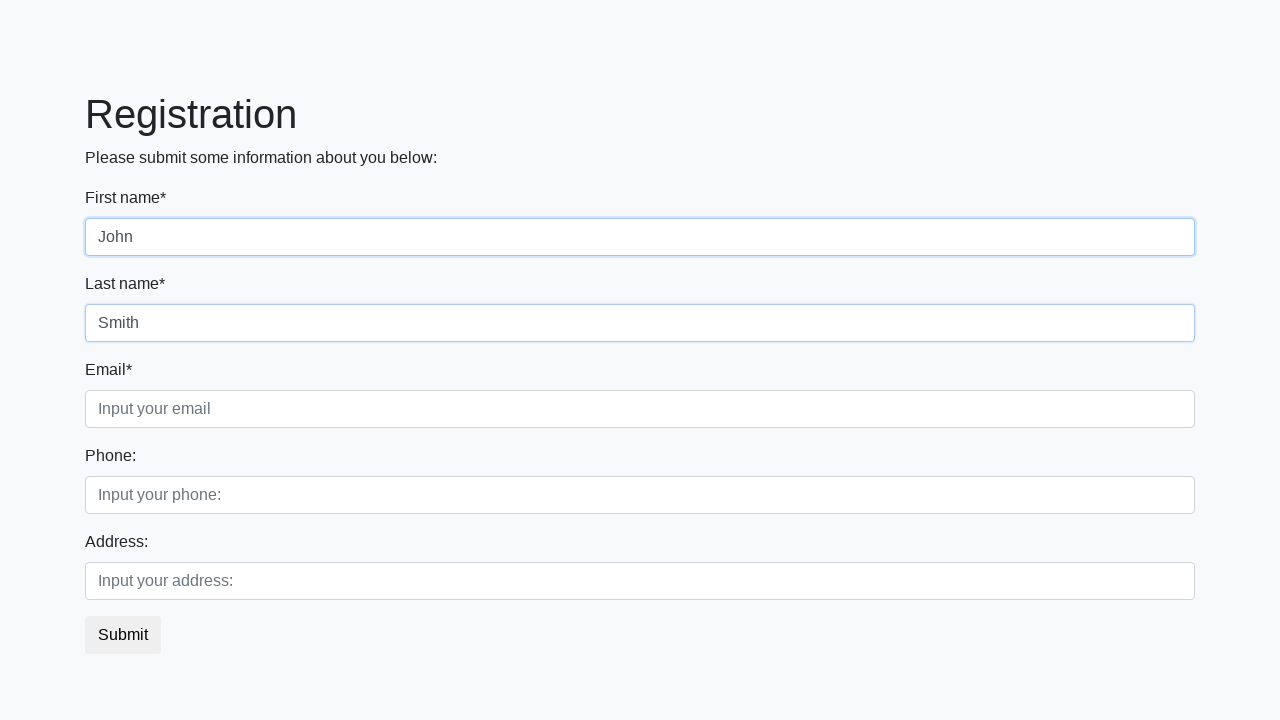

Filled email field with 'johnsmith@example.com' on [placeholder='Input your email']
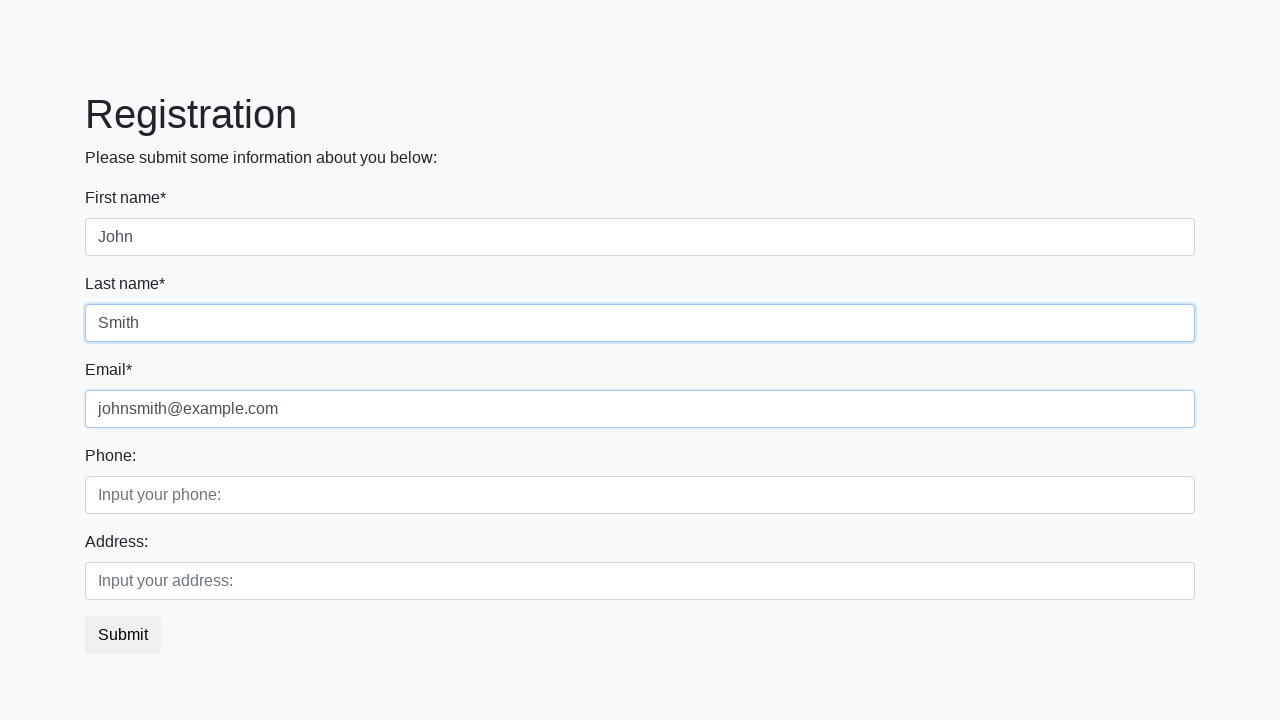

Clicked submit button to register at (123, 635) on button.btn
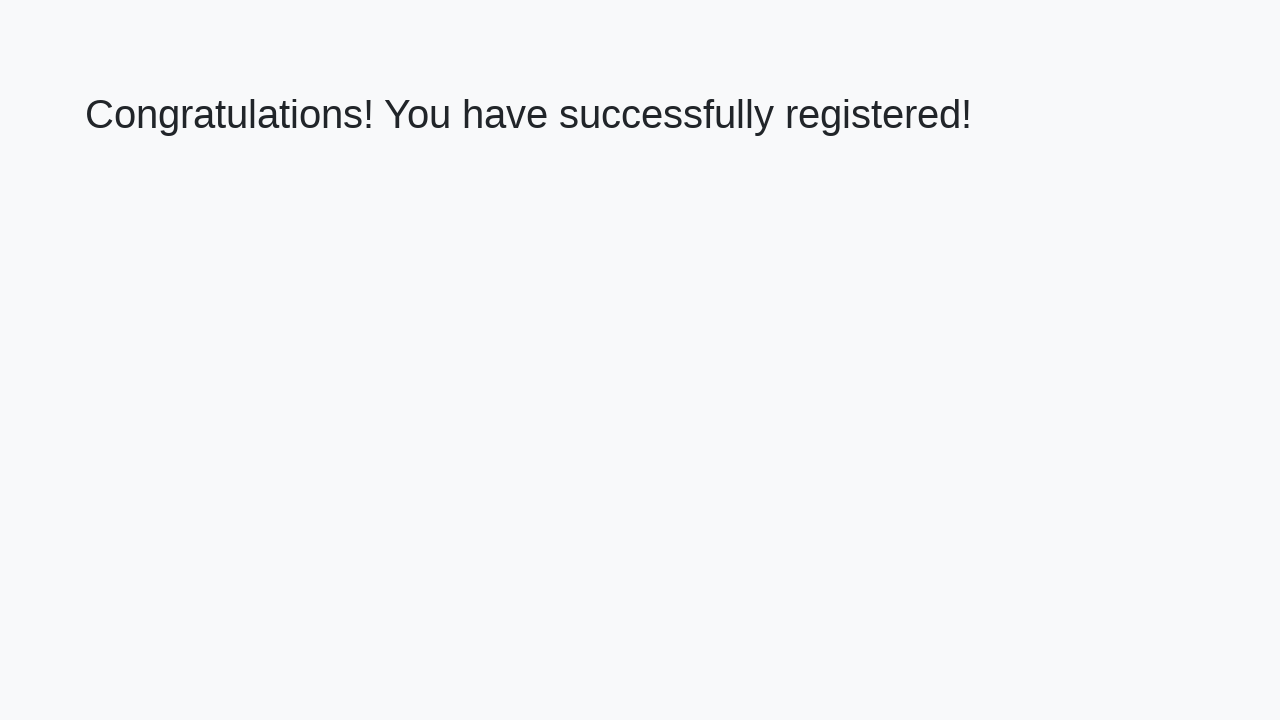

Success message header loaded
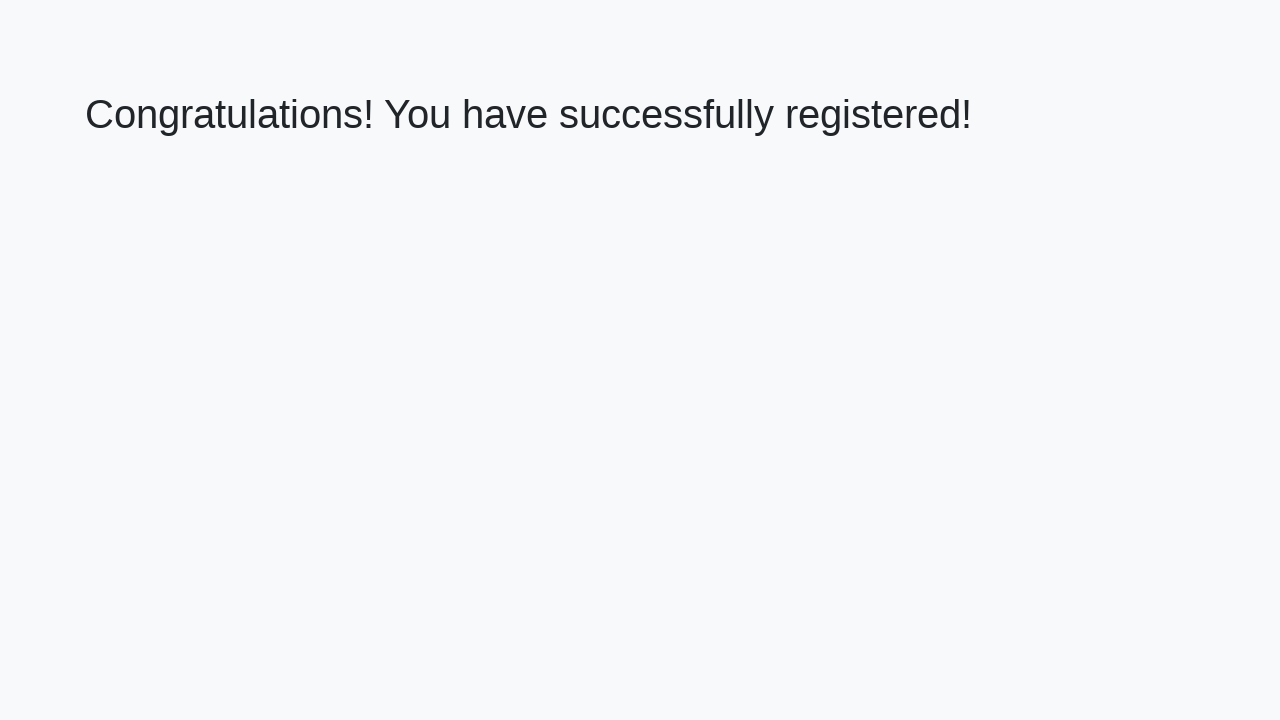

Retrieved success message text: 'Congratulations! You have successfully registered!'
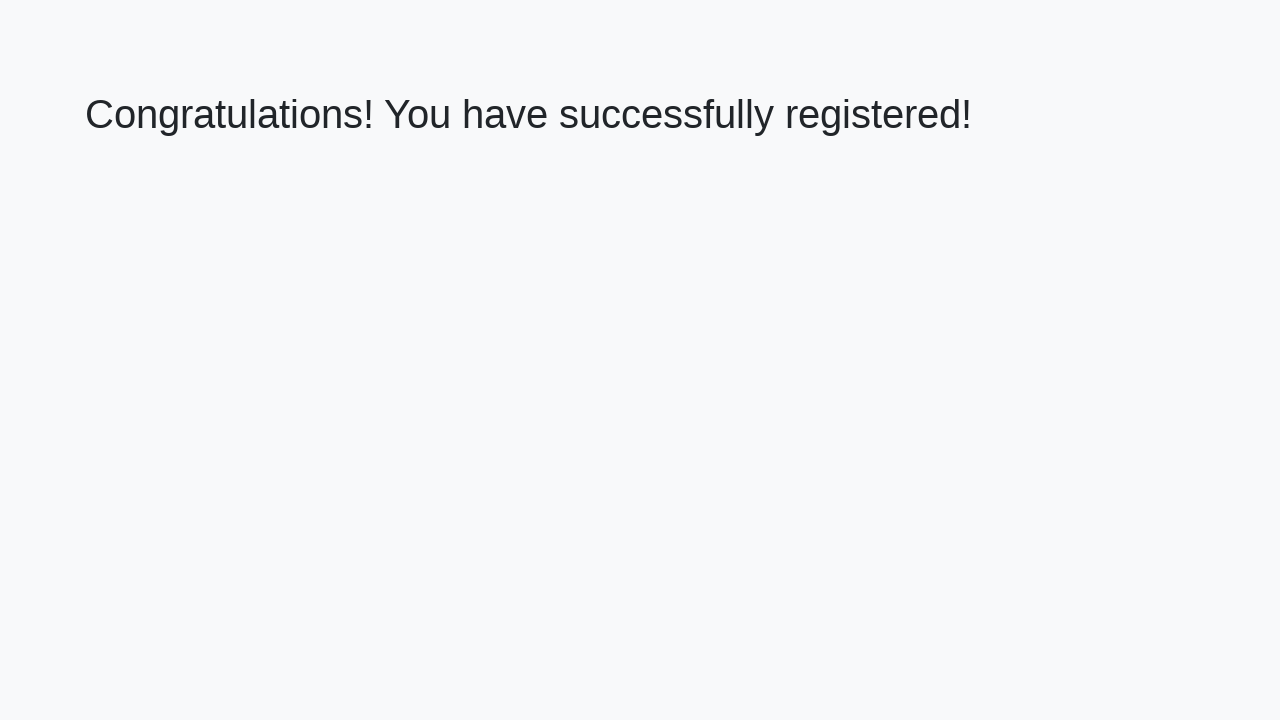

Verified success message matches expected text
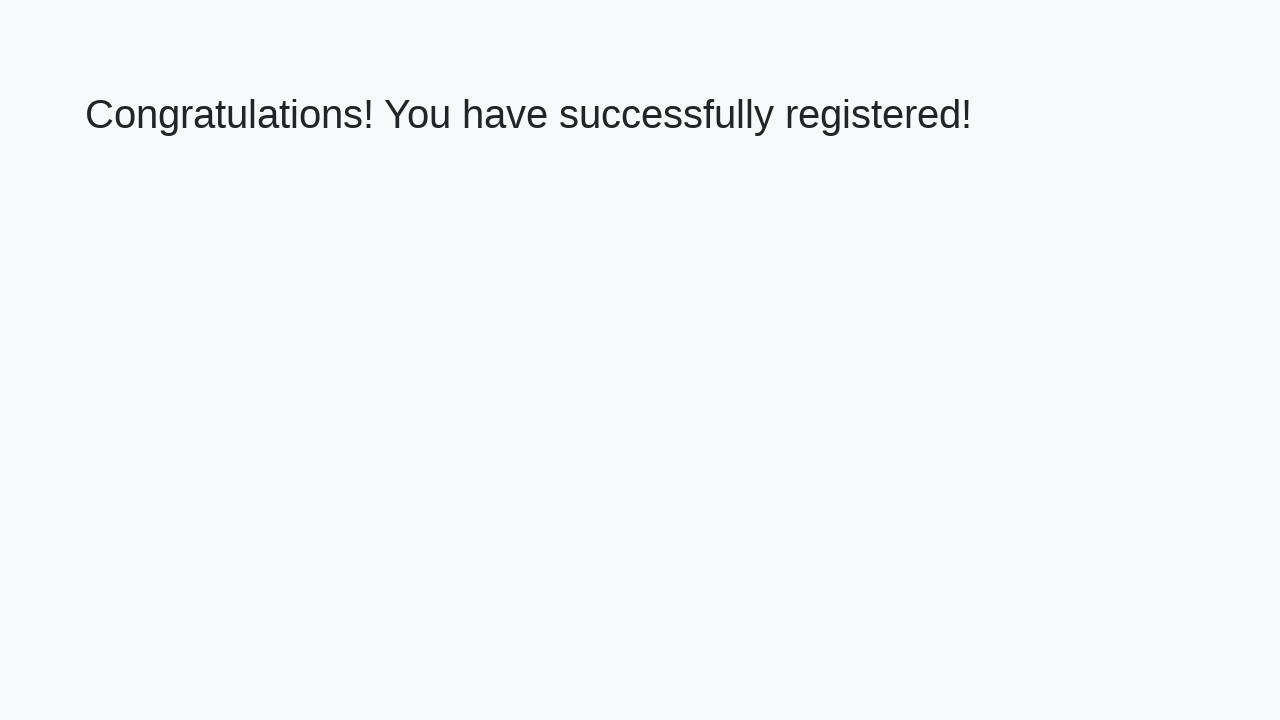

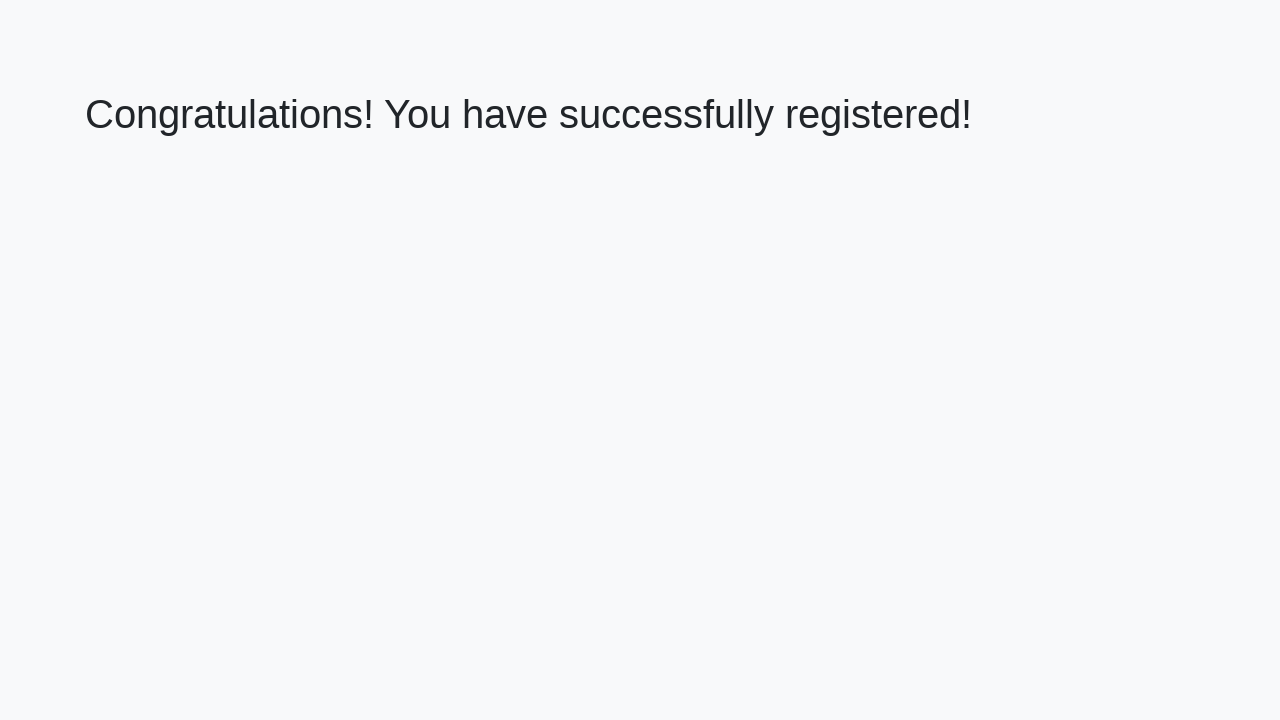